Tests nested iframe navigation by clicking on "Nested Frames" link, switching to the top frame, then to the middle frame, and verifying the content is accessible

Starting URL: https://the-internet.herokuapp.com/

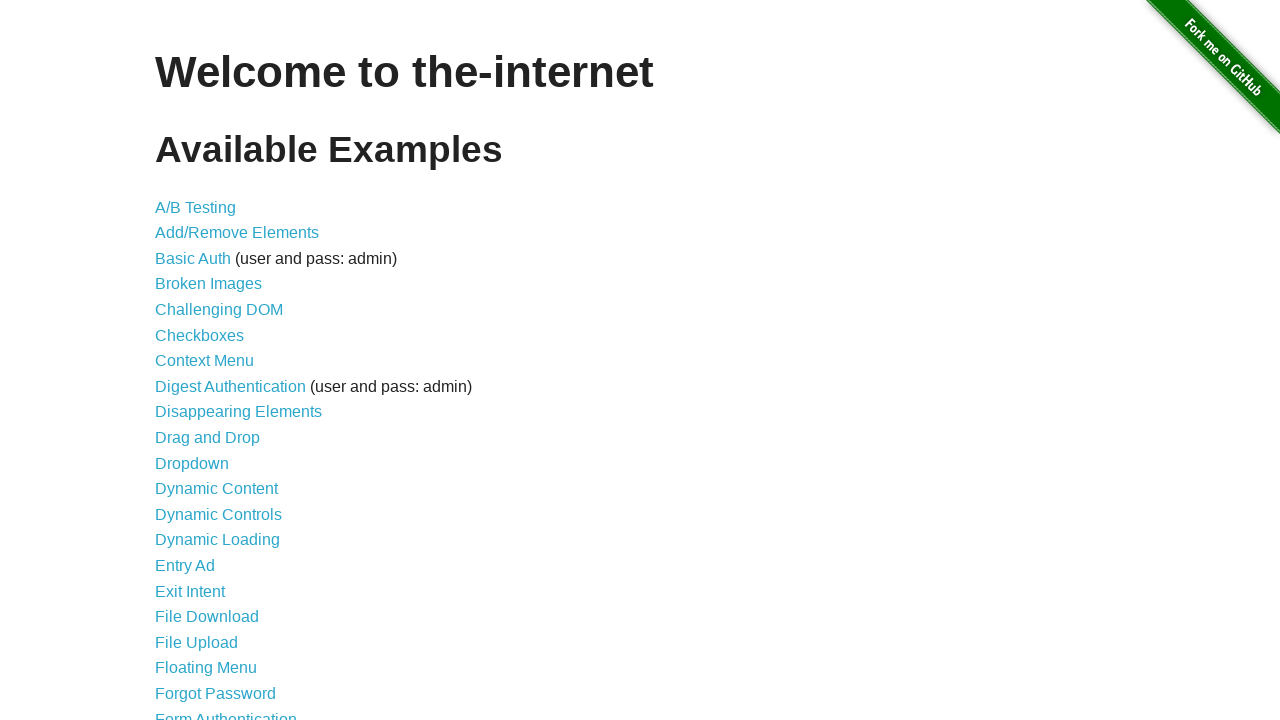

Clicked on 'Nested Frames' link at (210, 395) on text=Nested Frames
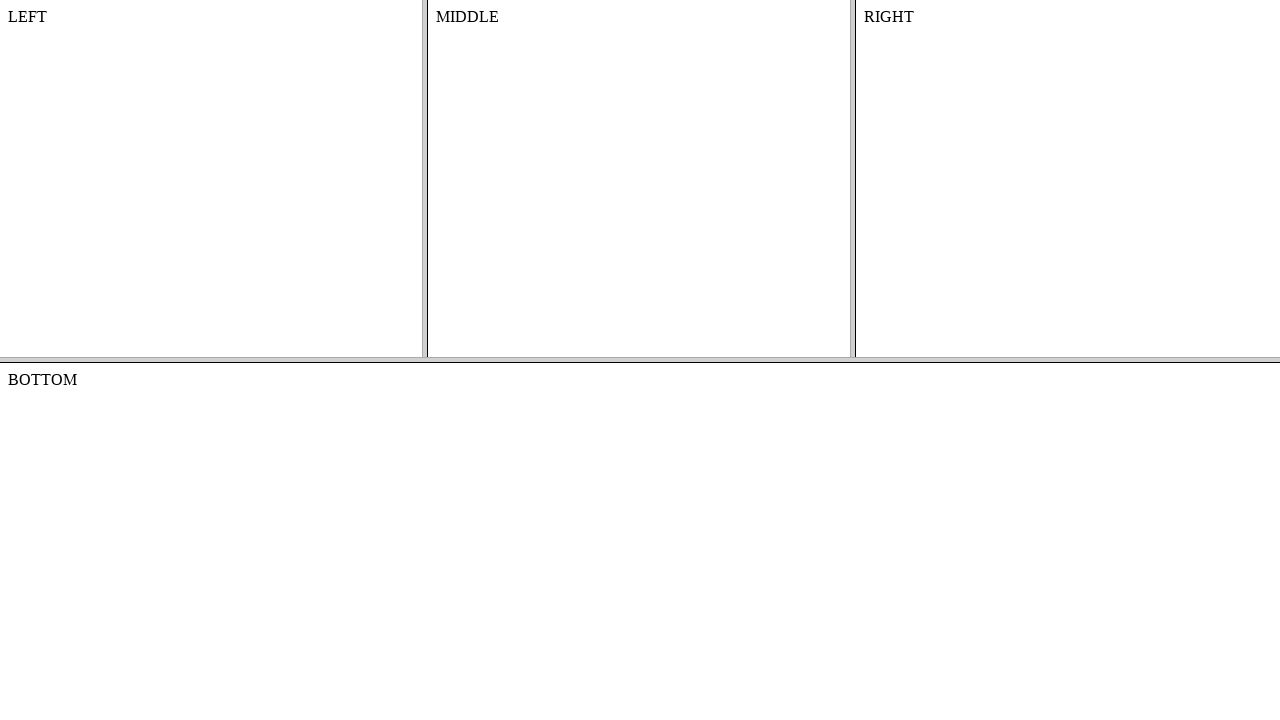

Switched to top frame
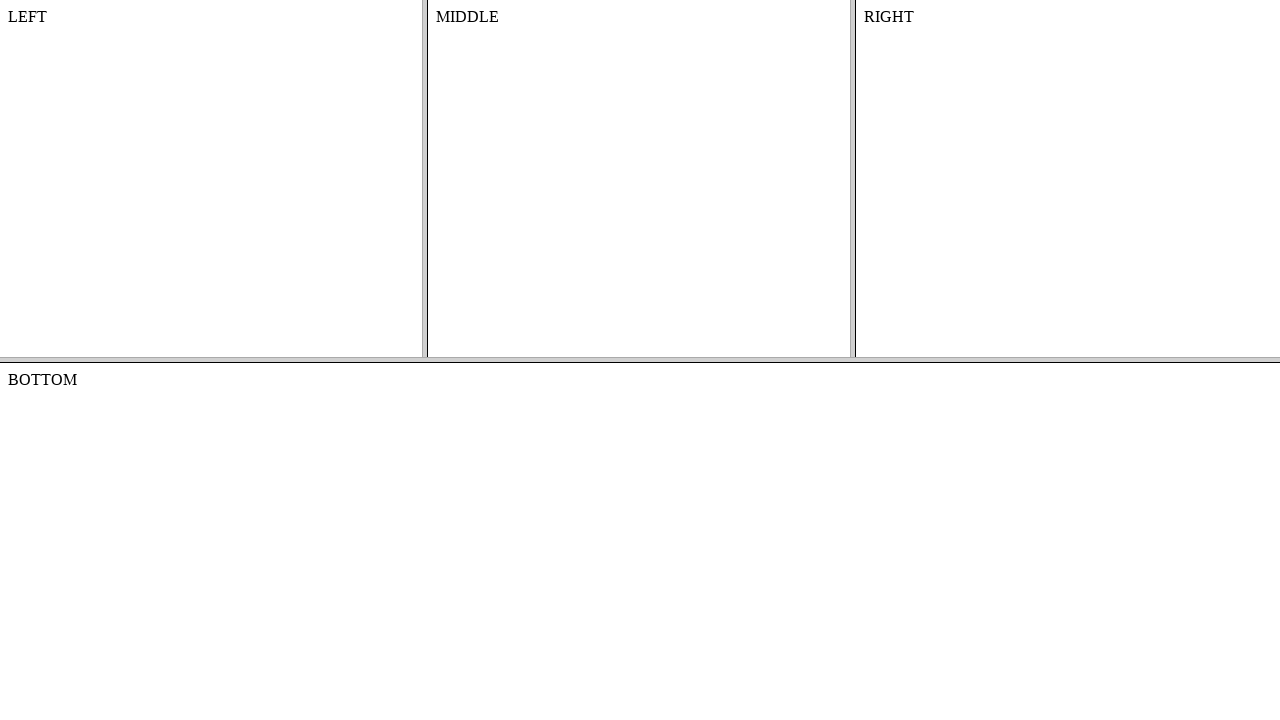

Located middle frame within top frame
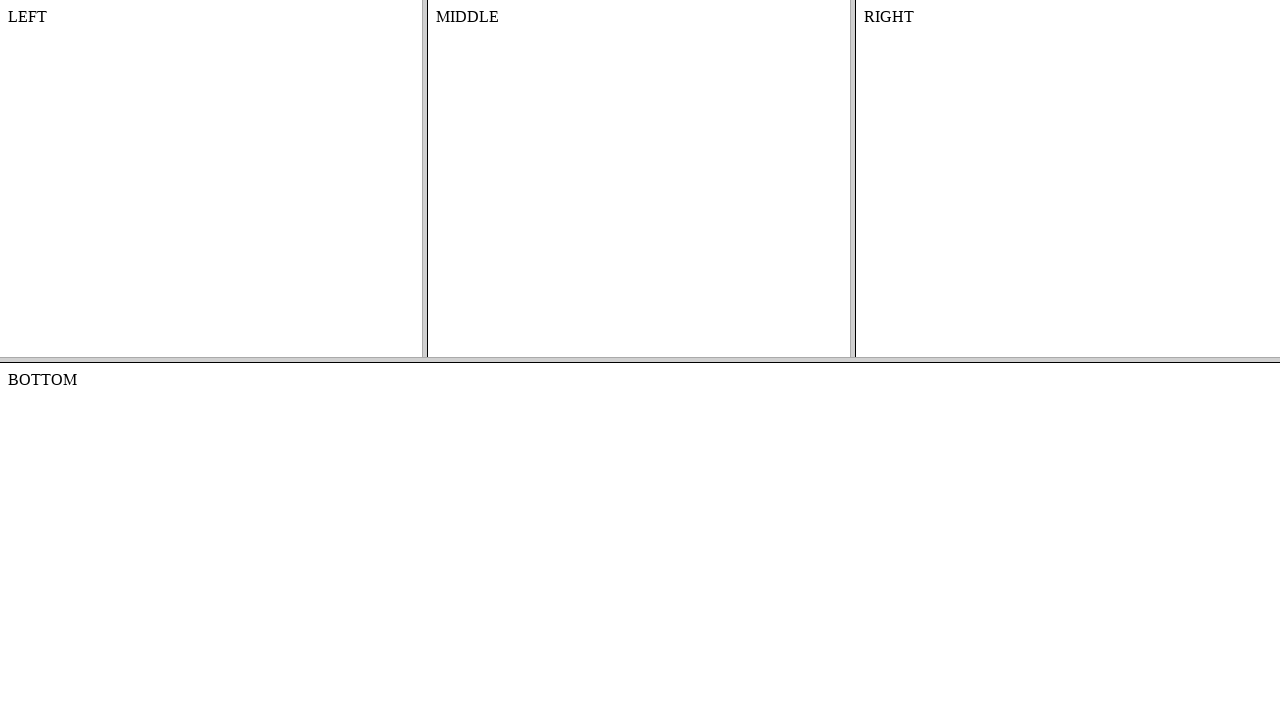

Verified content is accessible in nested frame
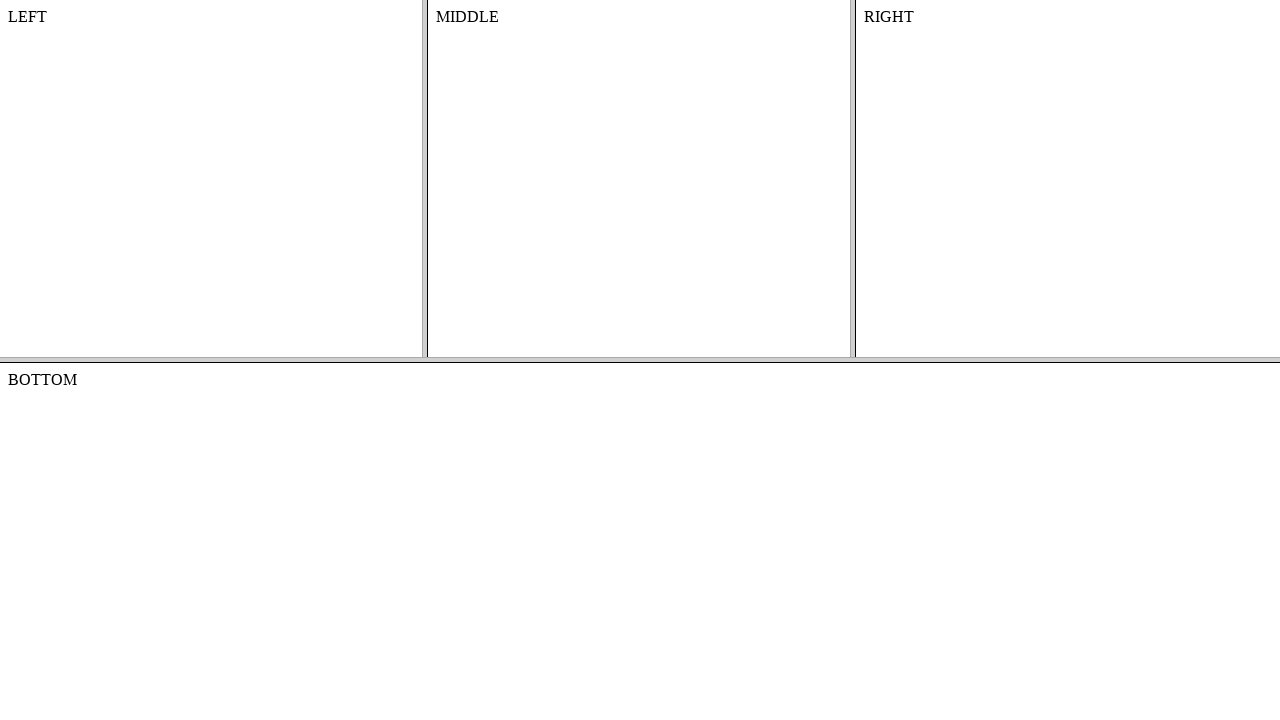

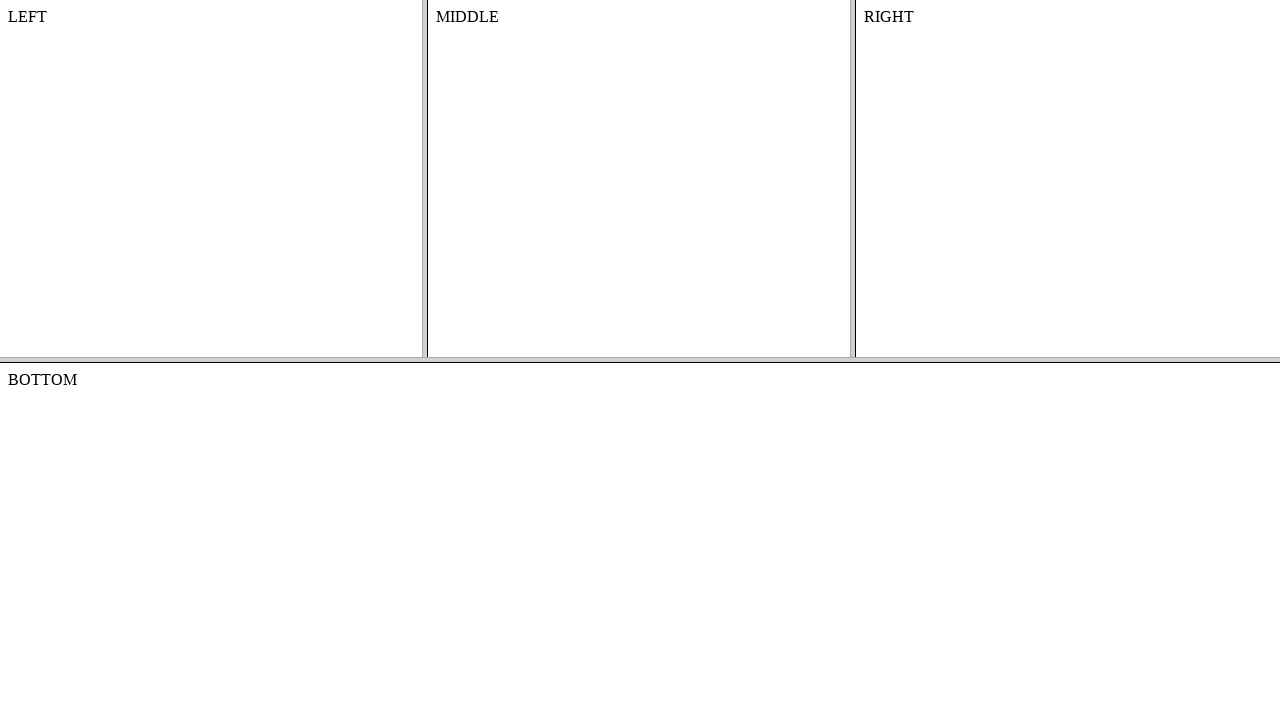